Opens the OrangeHRM demo application login page and maximizes the browser window

Starting URL: https://opensource-demo.orangehrmlive.com/web/index.php/auth/login

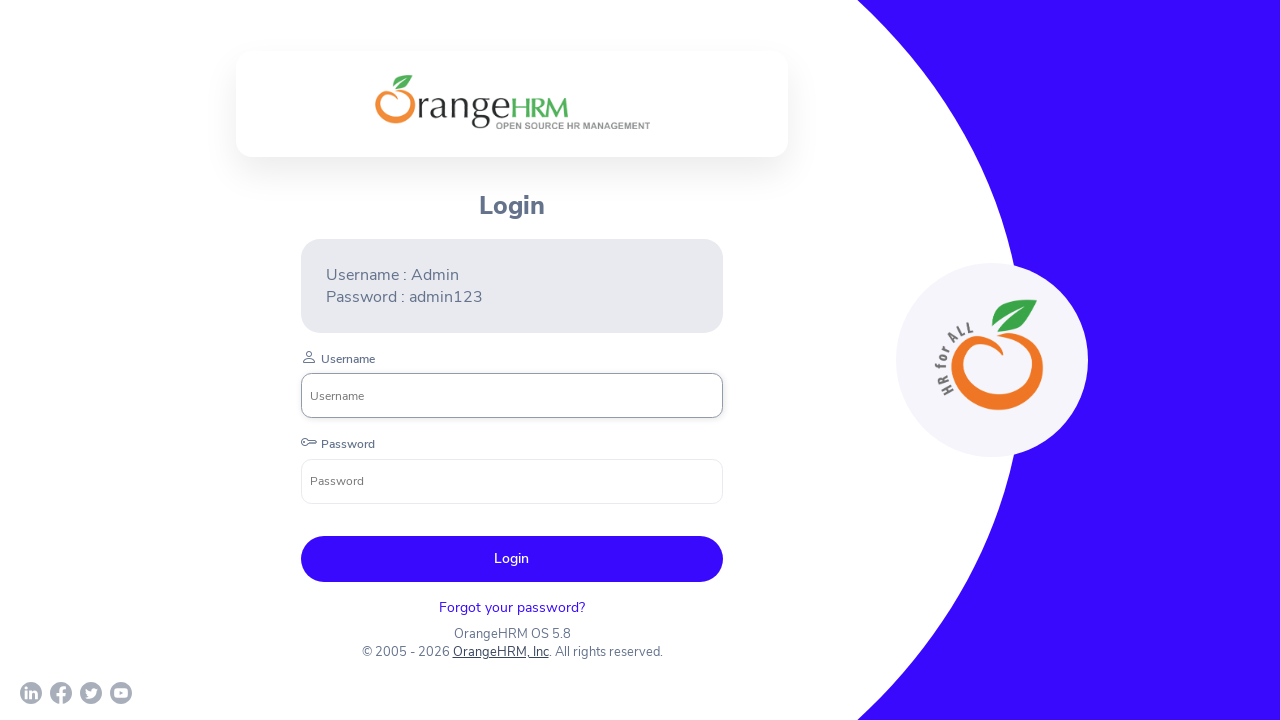

Login page loaded and username input field is visible
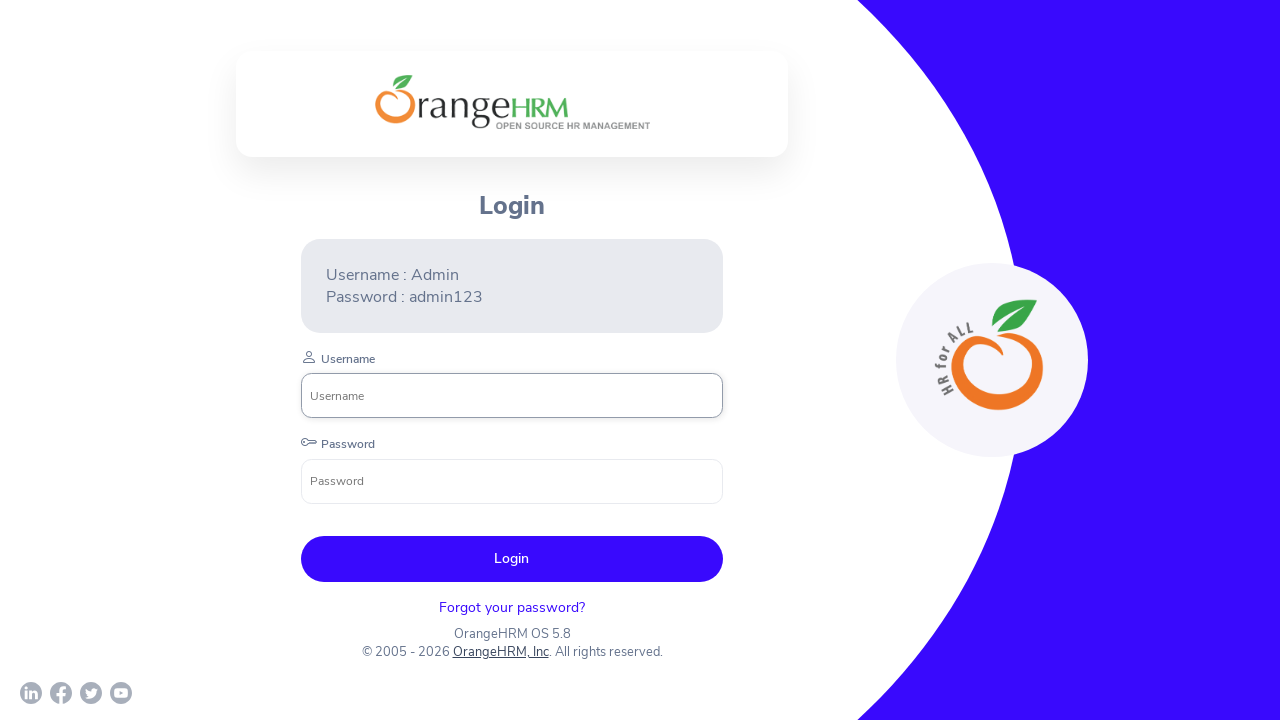

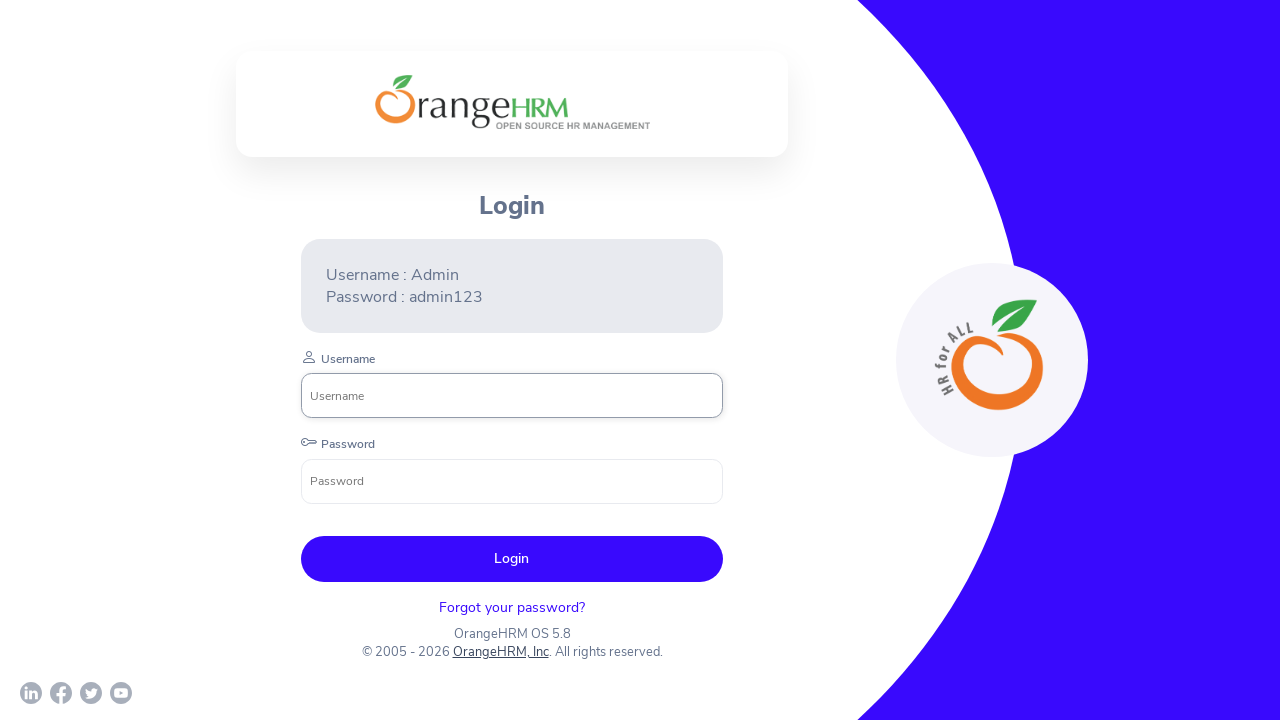